Tests the book search functionality by searching for books by author name "Osmani" and verifying the search results contain matching records

Starting URL: https://demoqa.com/books

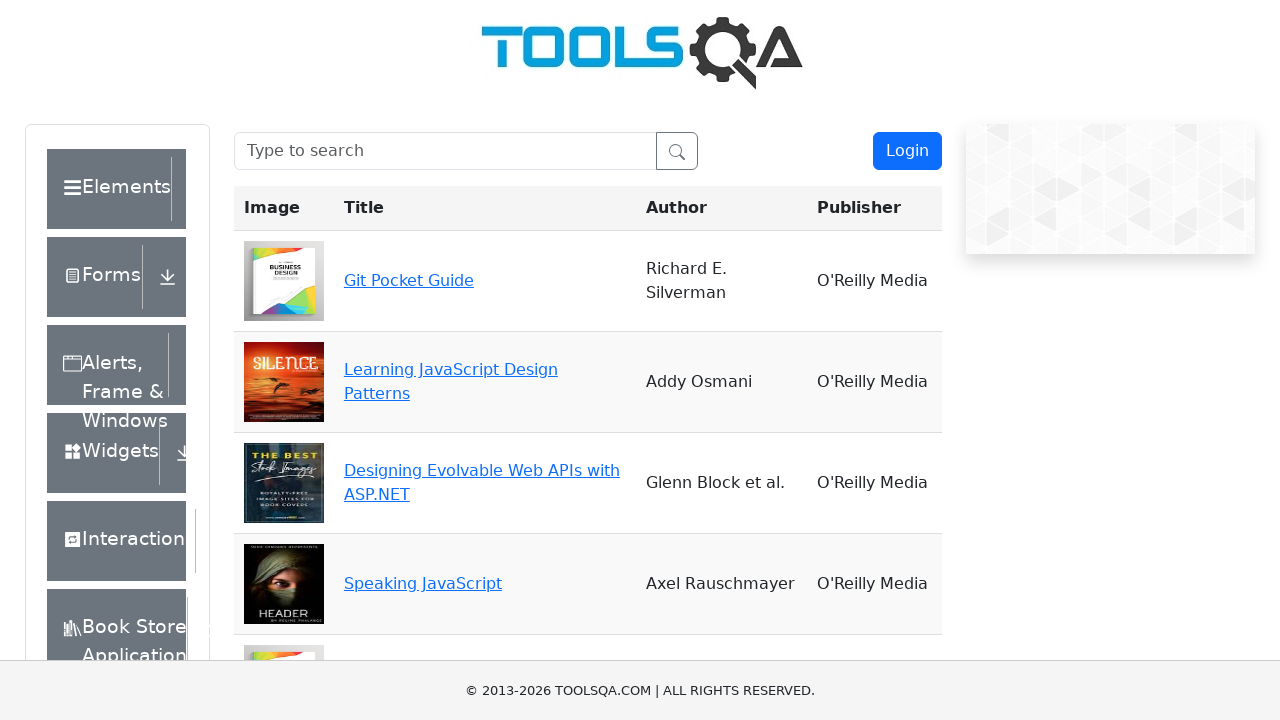

Filled search box with author name 'Osmani' on #searchBox
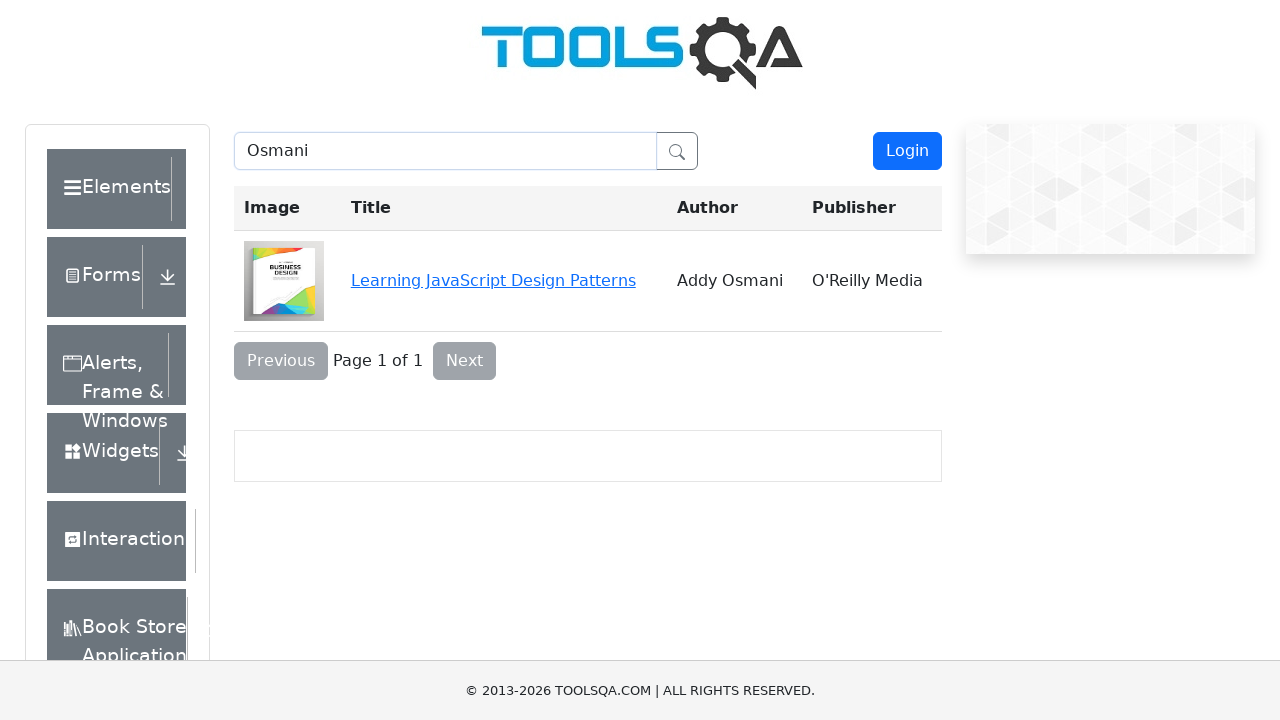

Search results loaded and 'Osmani' appears in the results table
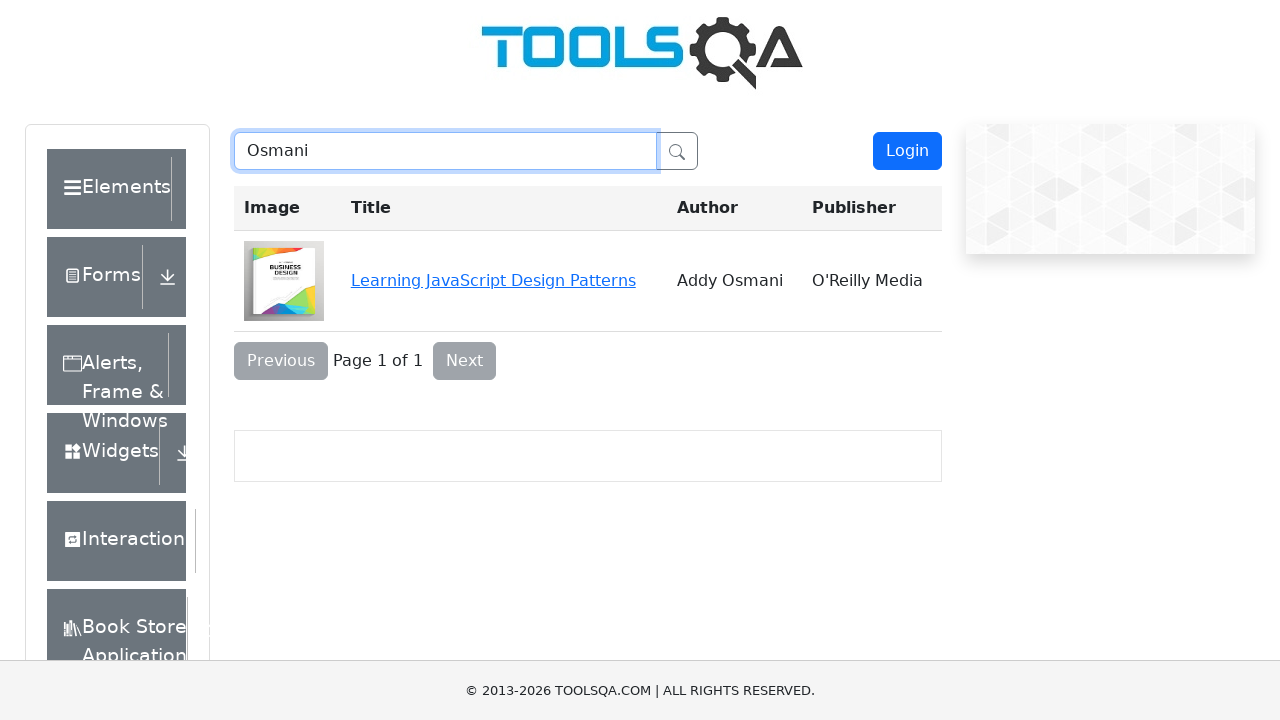

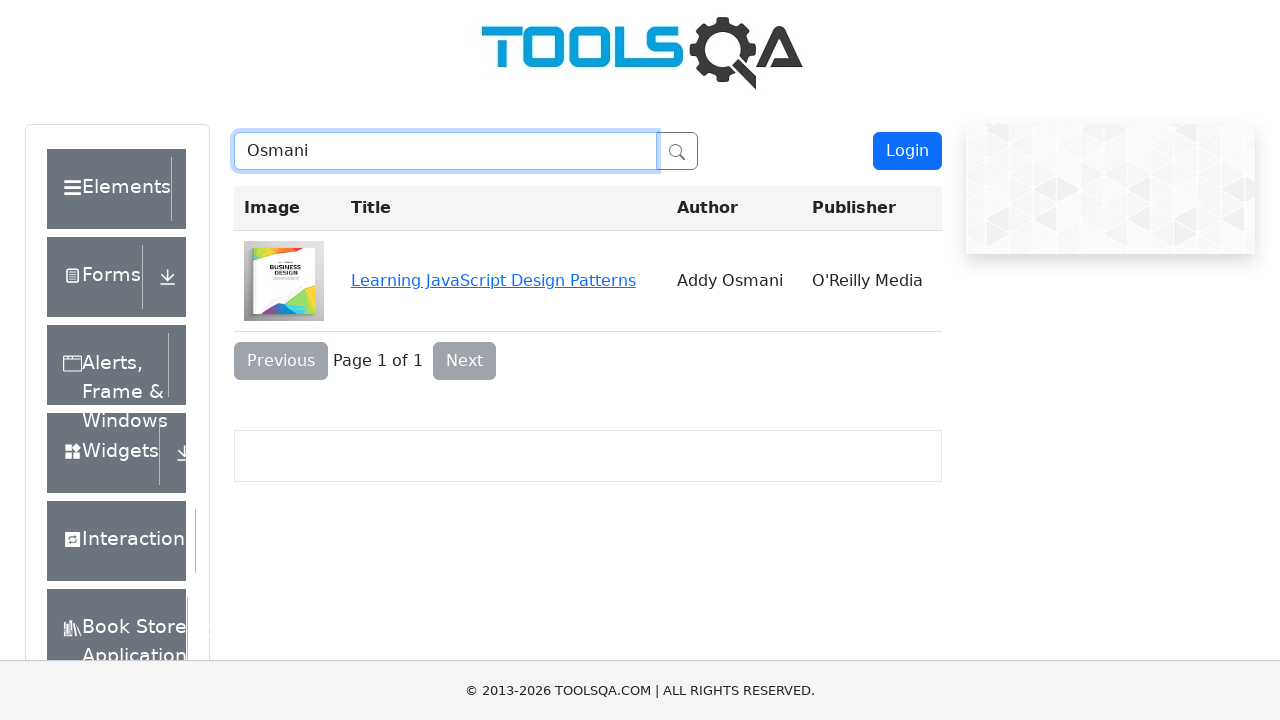